Tests browser window manipulation by minimizing and maximizing the window, then uses JavaScript to change the page zoom level to 50% and then 90%.

Starting URL: https://testautomationpractice.blogspot.com/

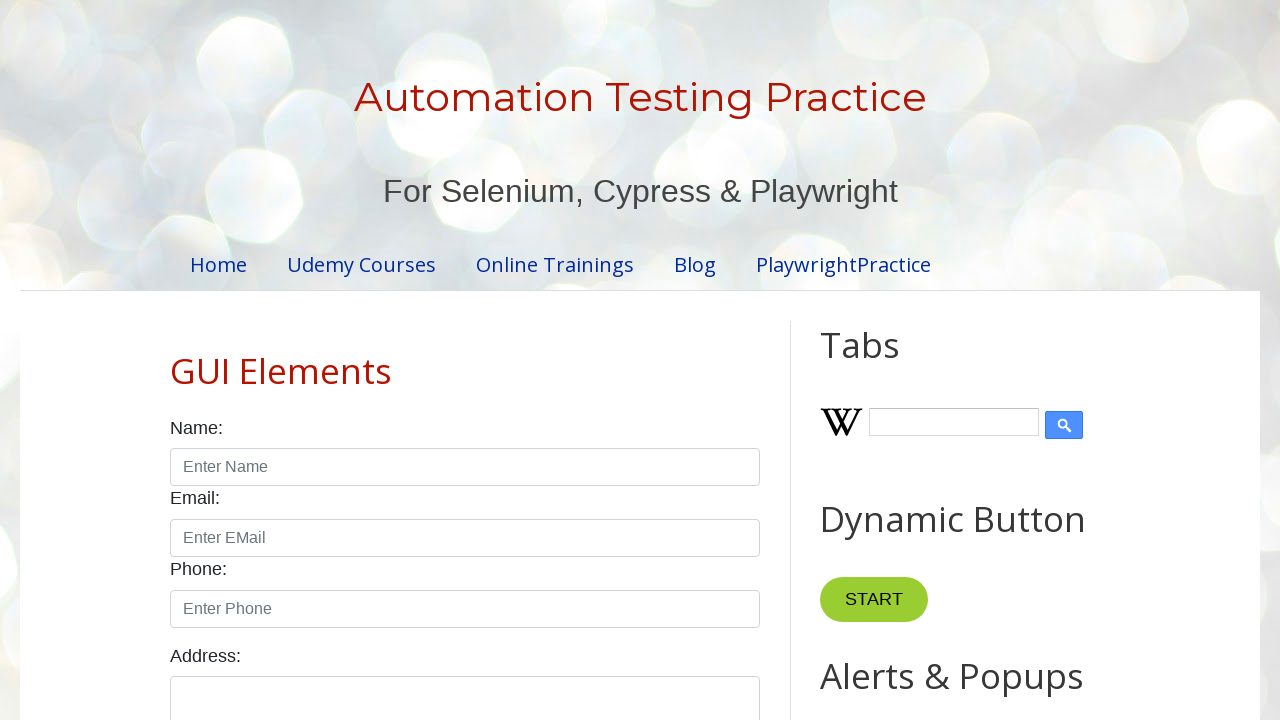

Minimized window by setting viewport to 100x100
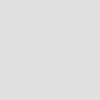

Waited 3 seconds
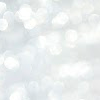

Maximized window by setting viewport to 1920x1080
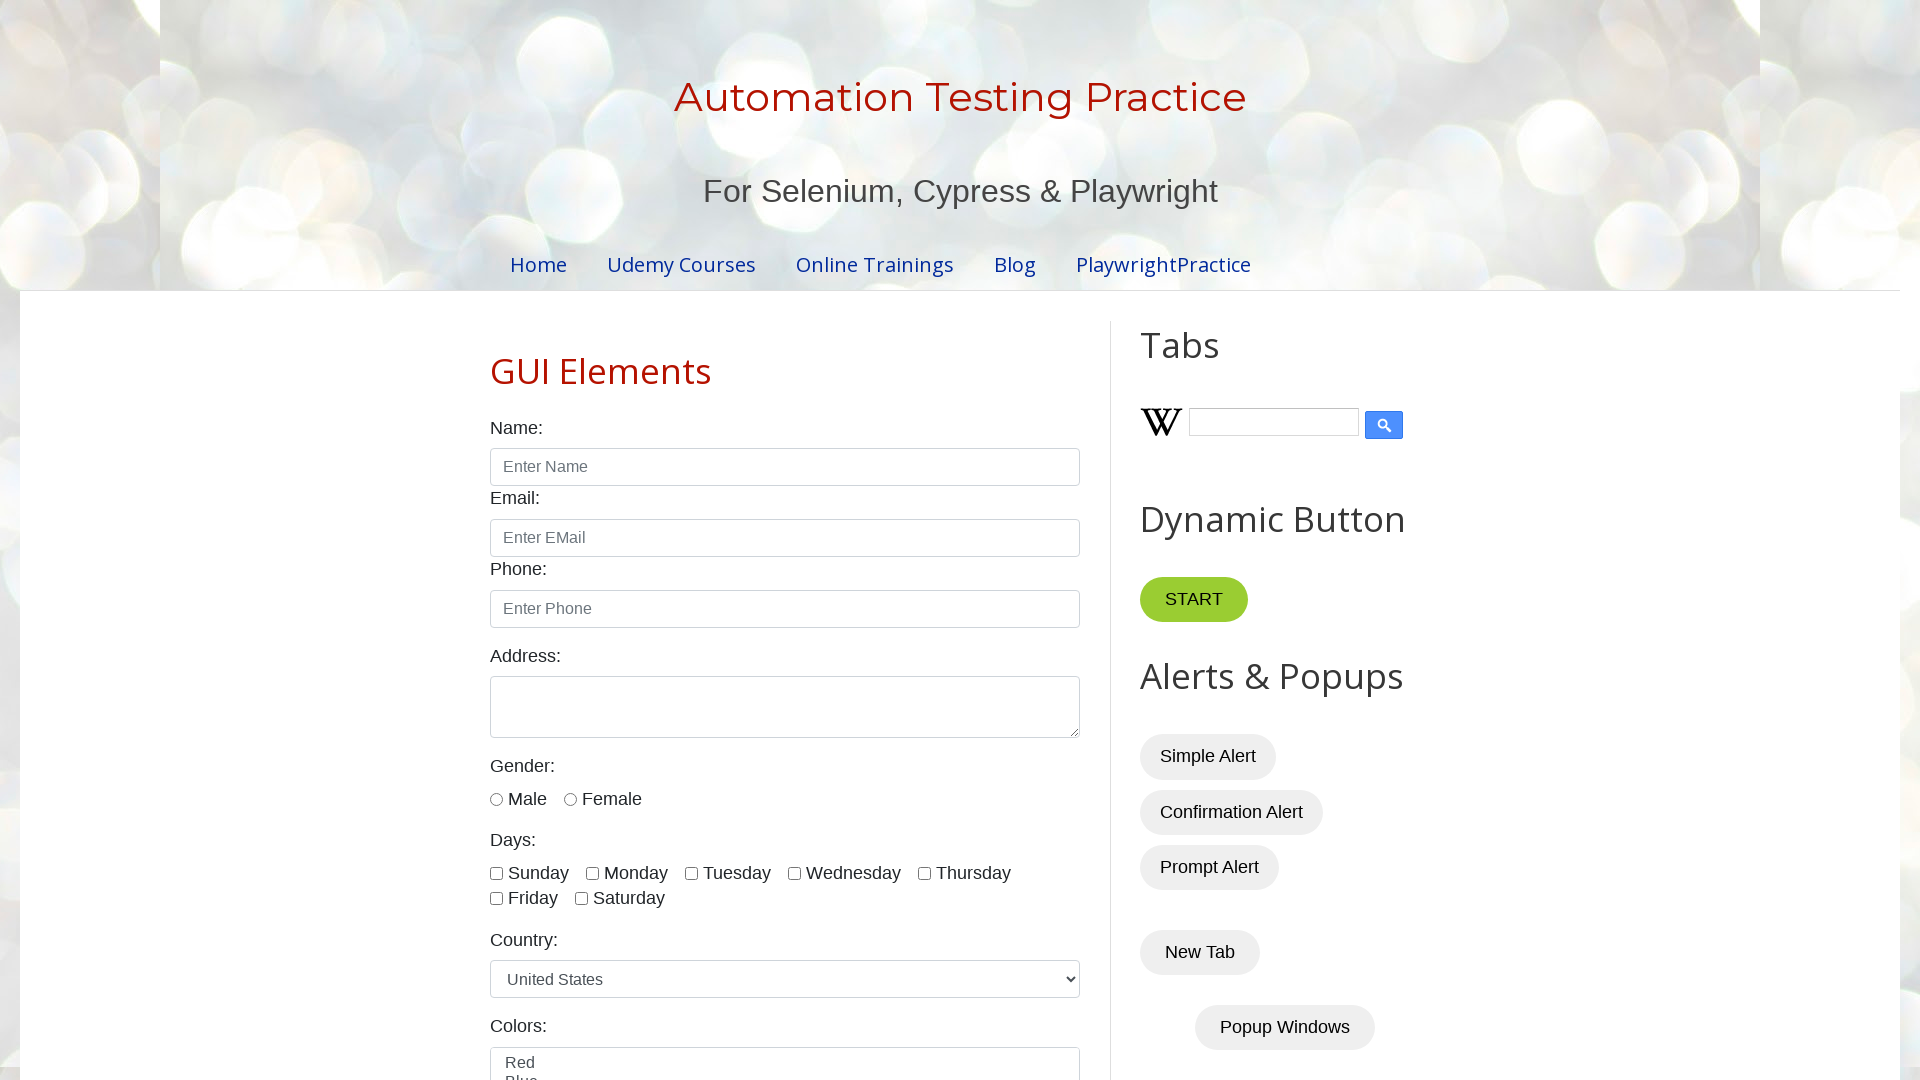

Set page zoom to 50% using JavaScript
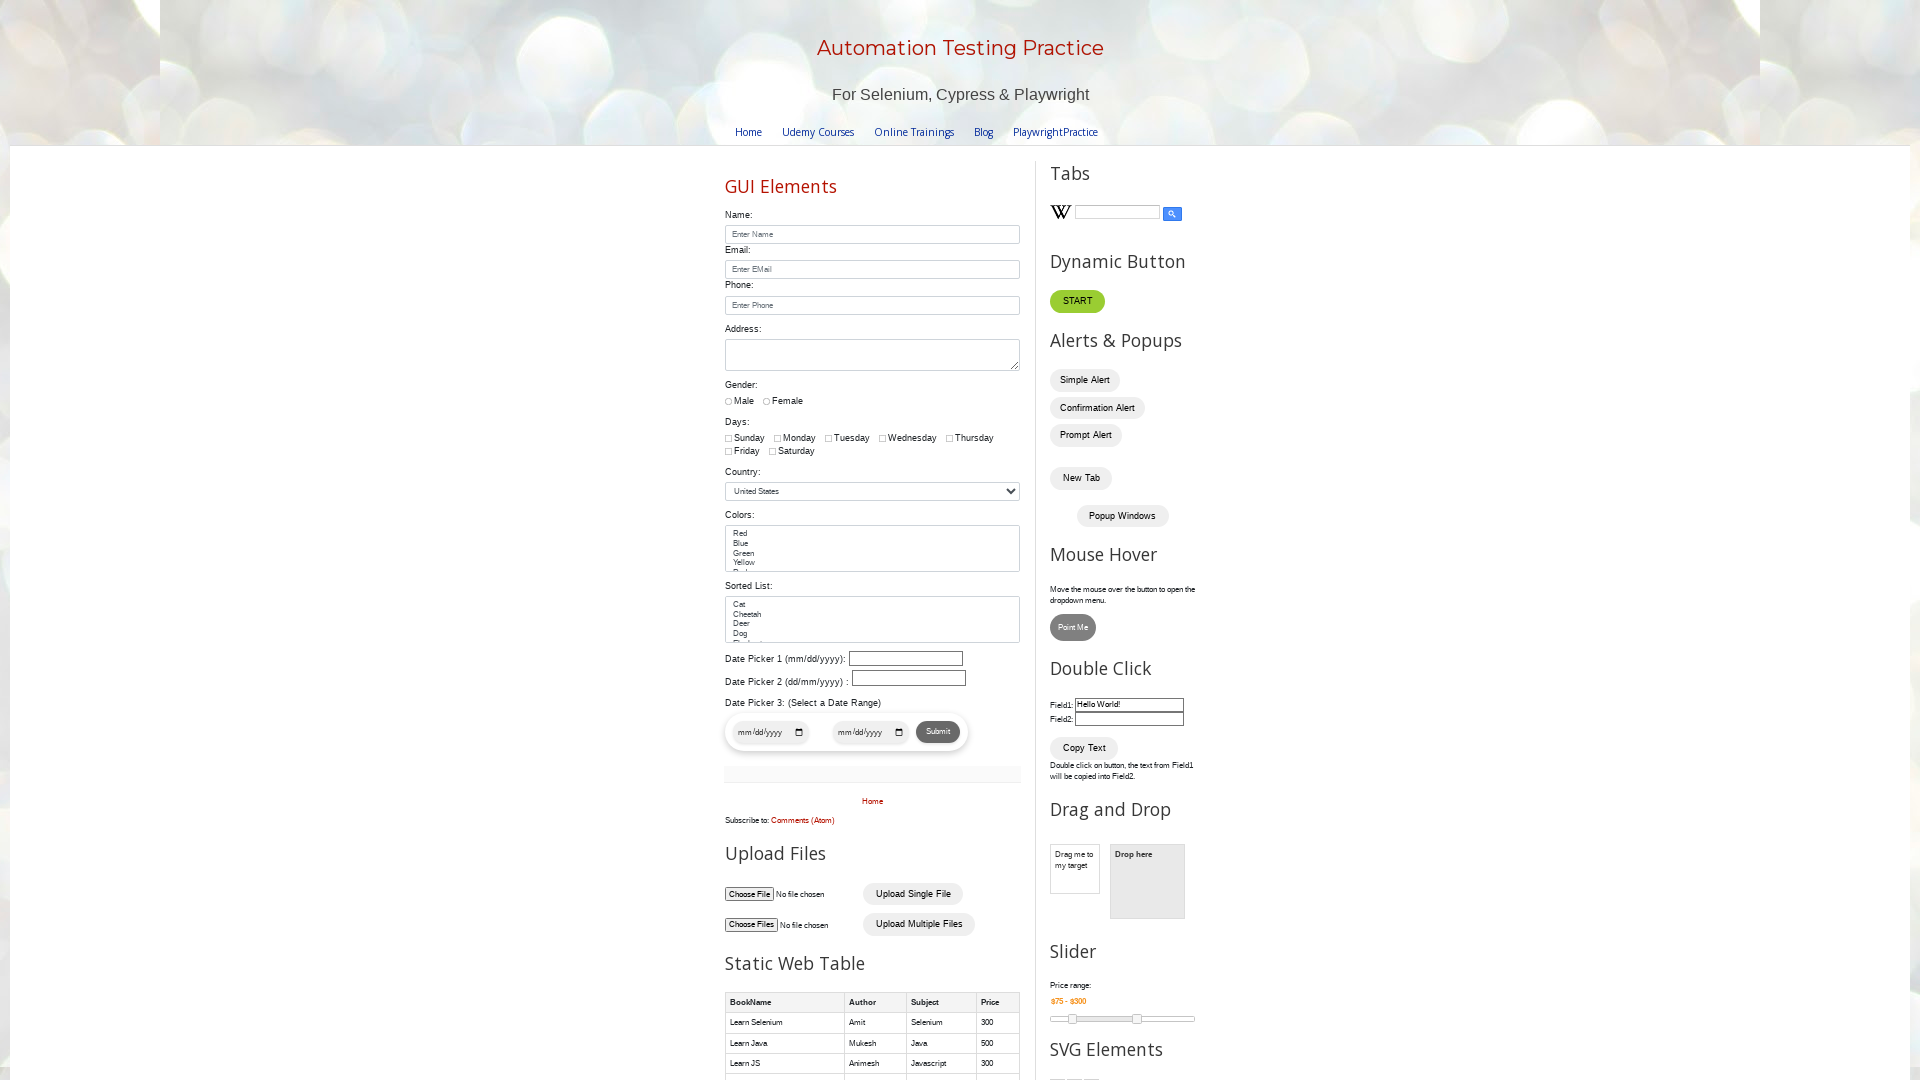

Waited 3 seconds
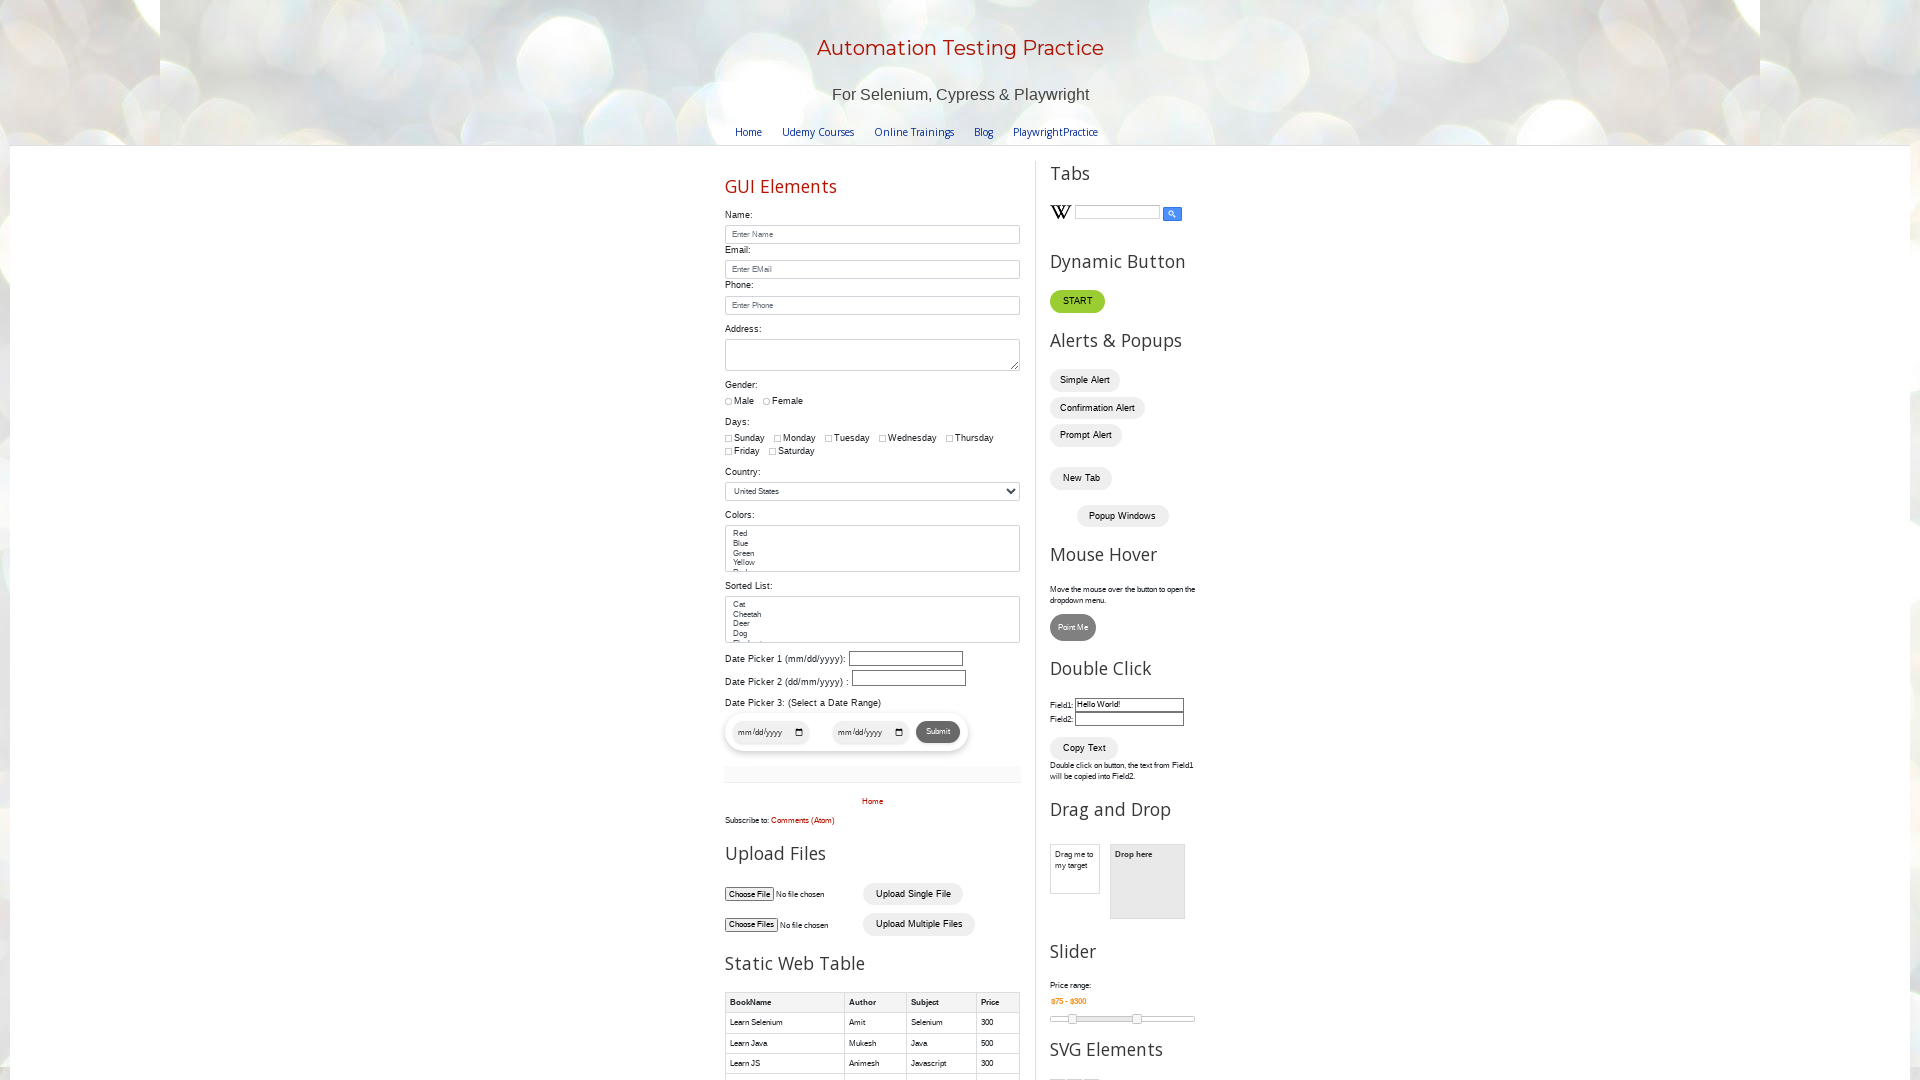

Set page zoom to 90% using JavaScript
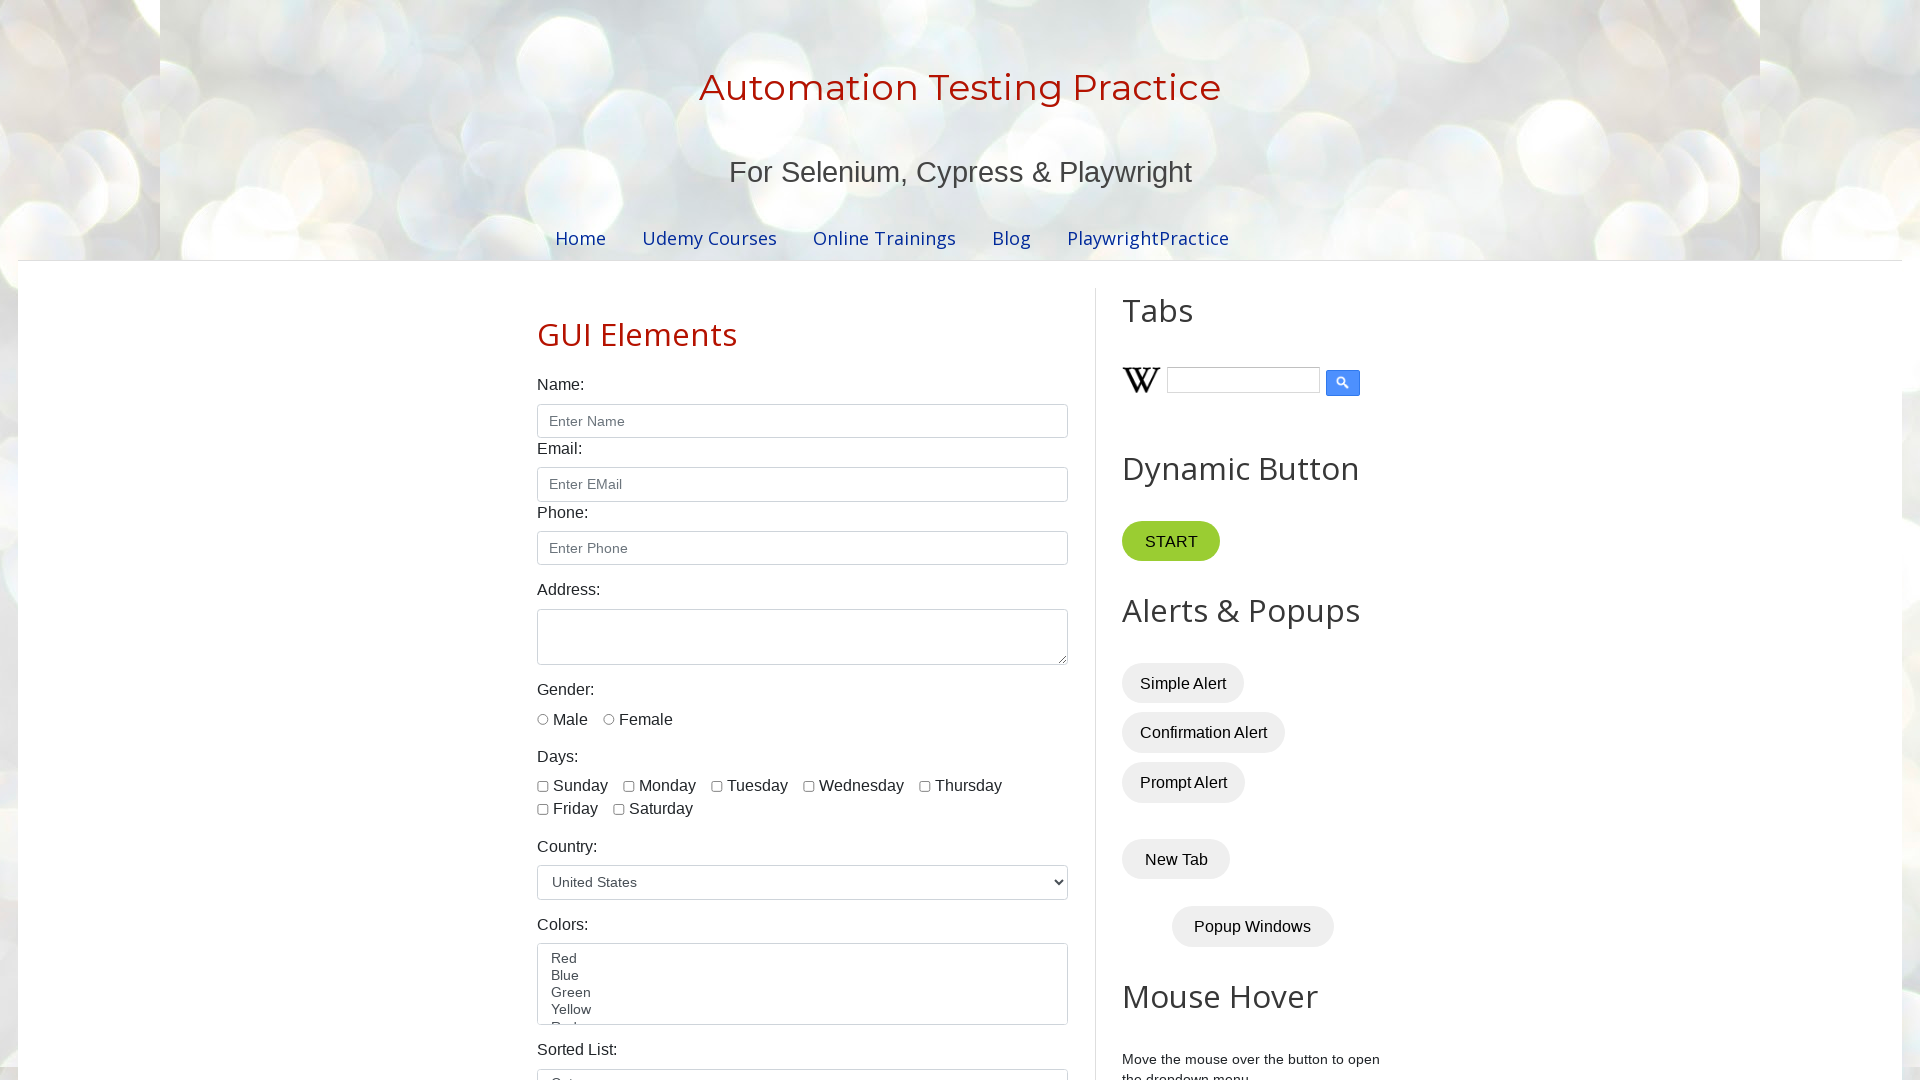

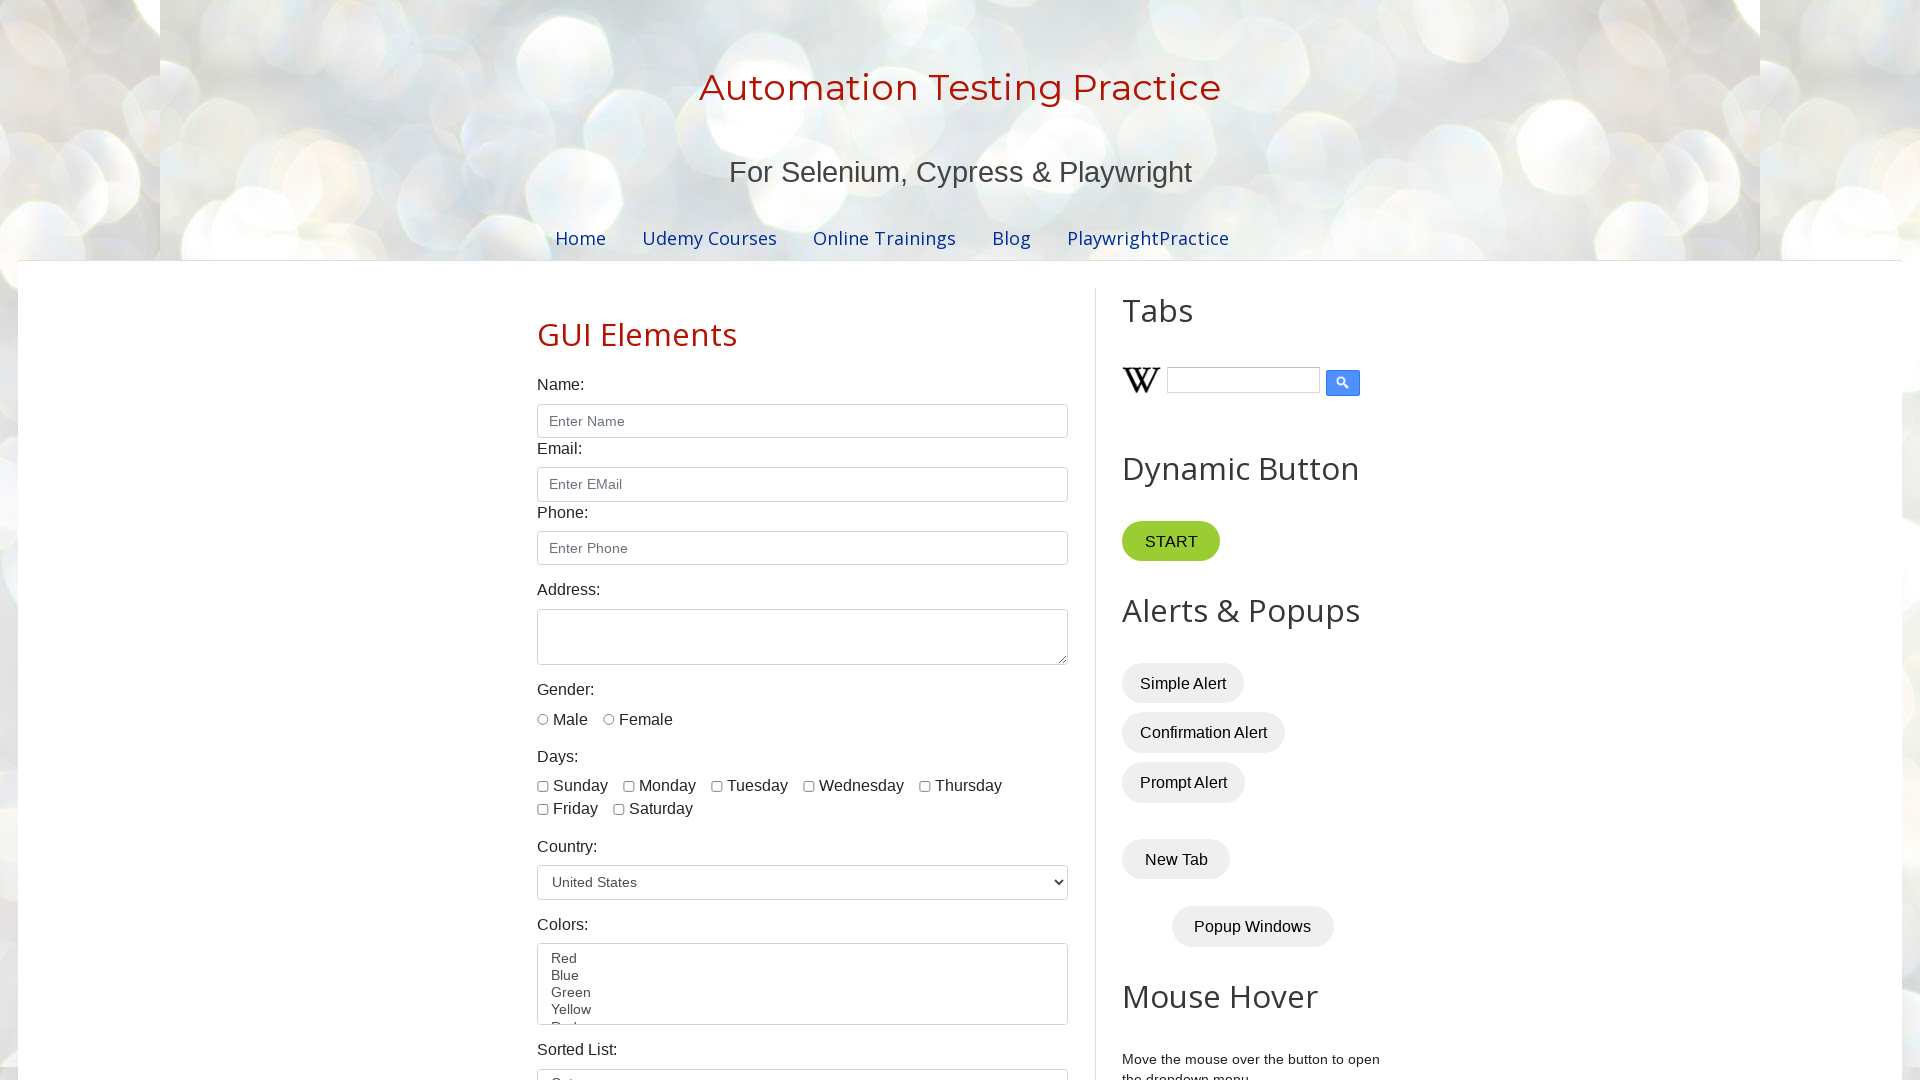